Navigates to an LMS website and clicks on the My Account link to verify the page title

Starting URL: https://alchemy.hguy.co/lms

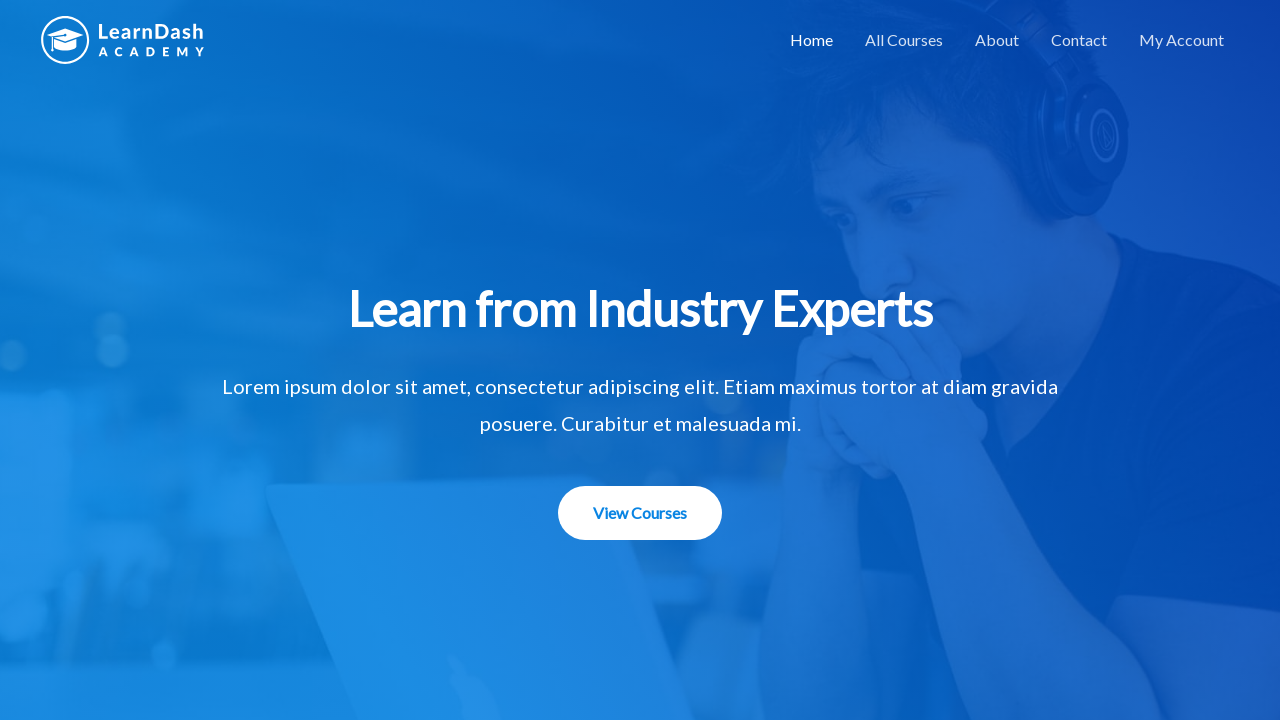

Navigated to LMS website at https://alchemy.hguy.co/lms
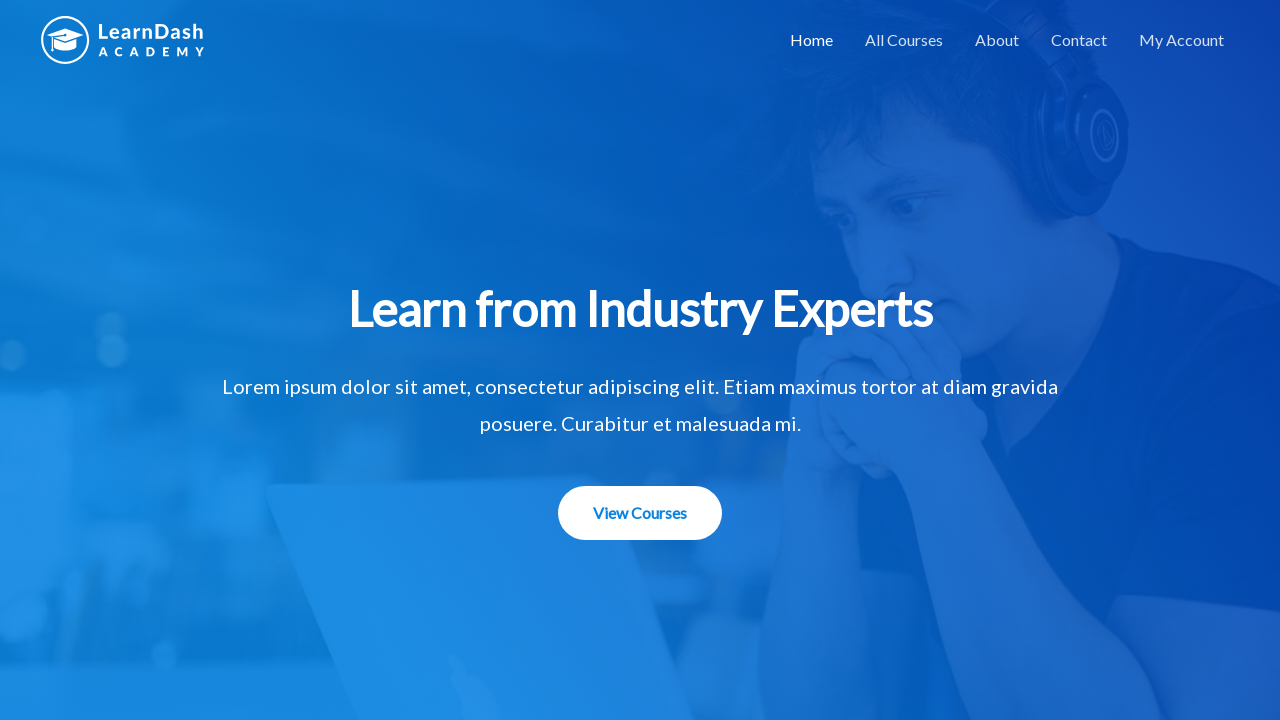

Clicked on 'My Account' link at (1182, 40) on xpath=//a[contains(text(), 'My Account')]
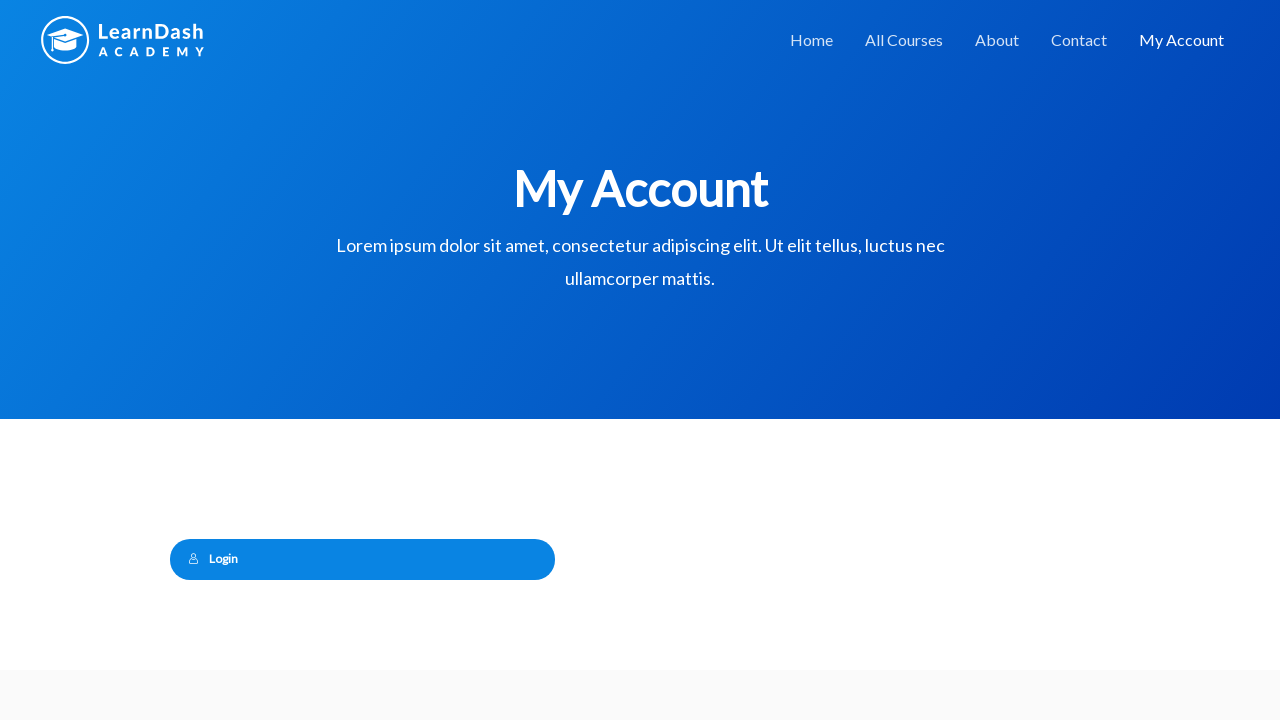

Verified page title is 'My Account – Alchemy LMS'
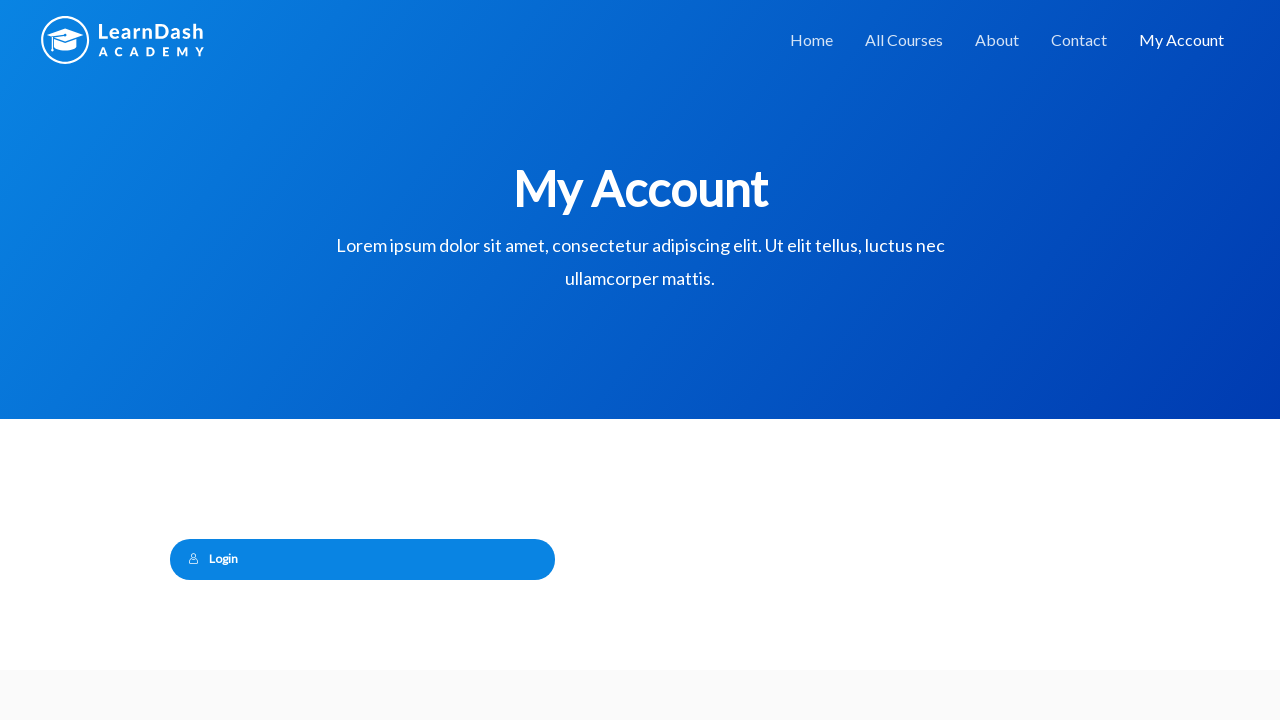

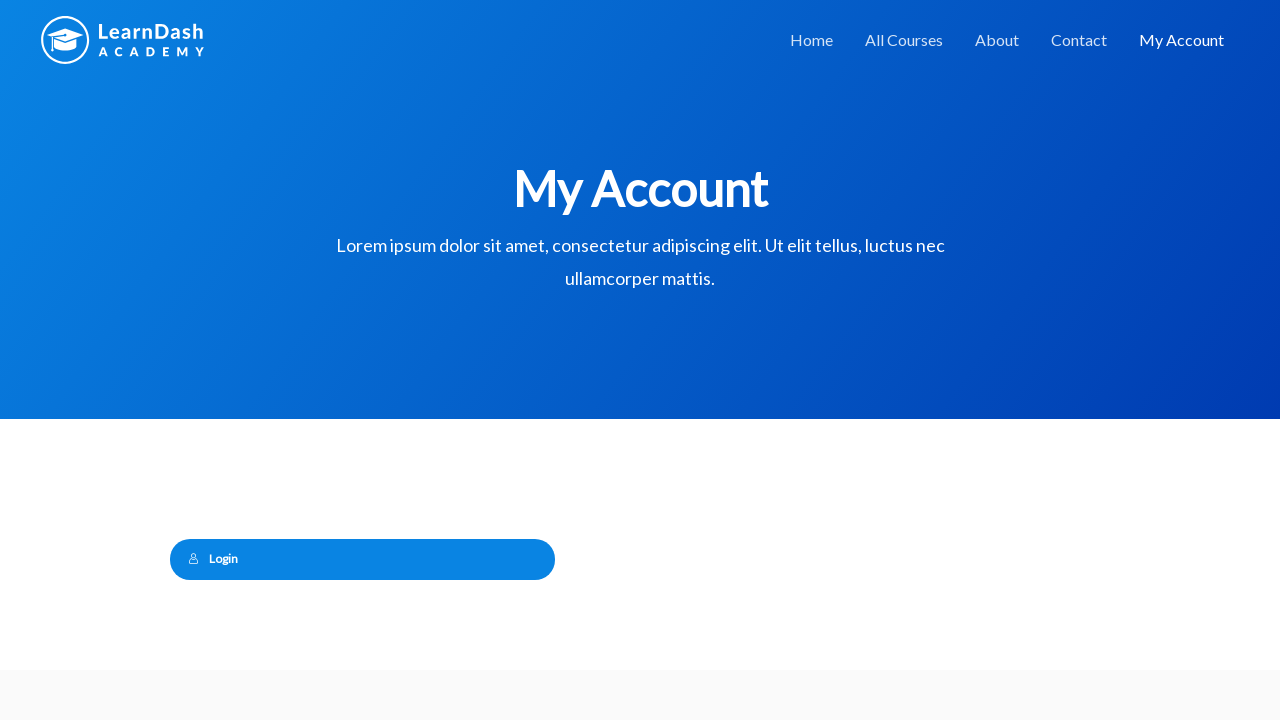